Tests a dynamic loading page where the target element is already in the DOM but hidden, clicking Start reveals it after a loading bar completes.

Starting URL: http://the-internet.herokuapp.com/dynamic_loading/1

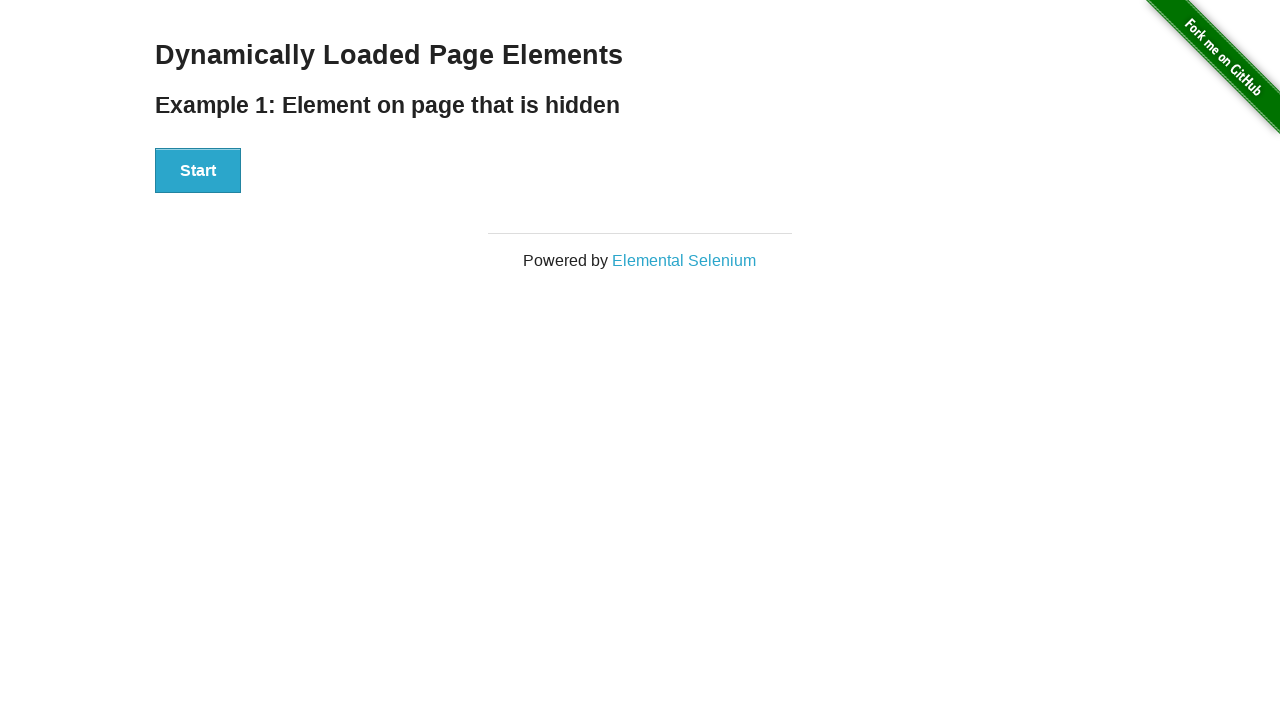

Clicked Start button to trigger dynamic loading at (198, 171) on #start button
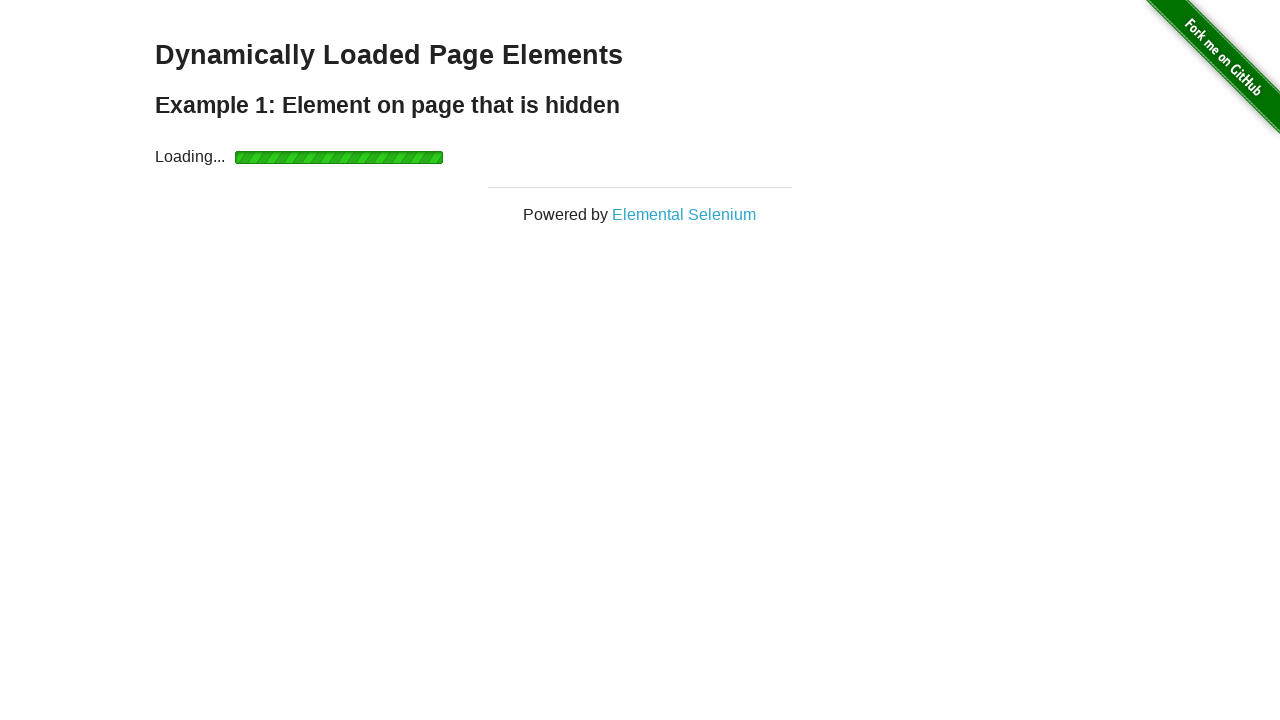

Waited for finish element to become visible after loading bar completes
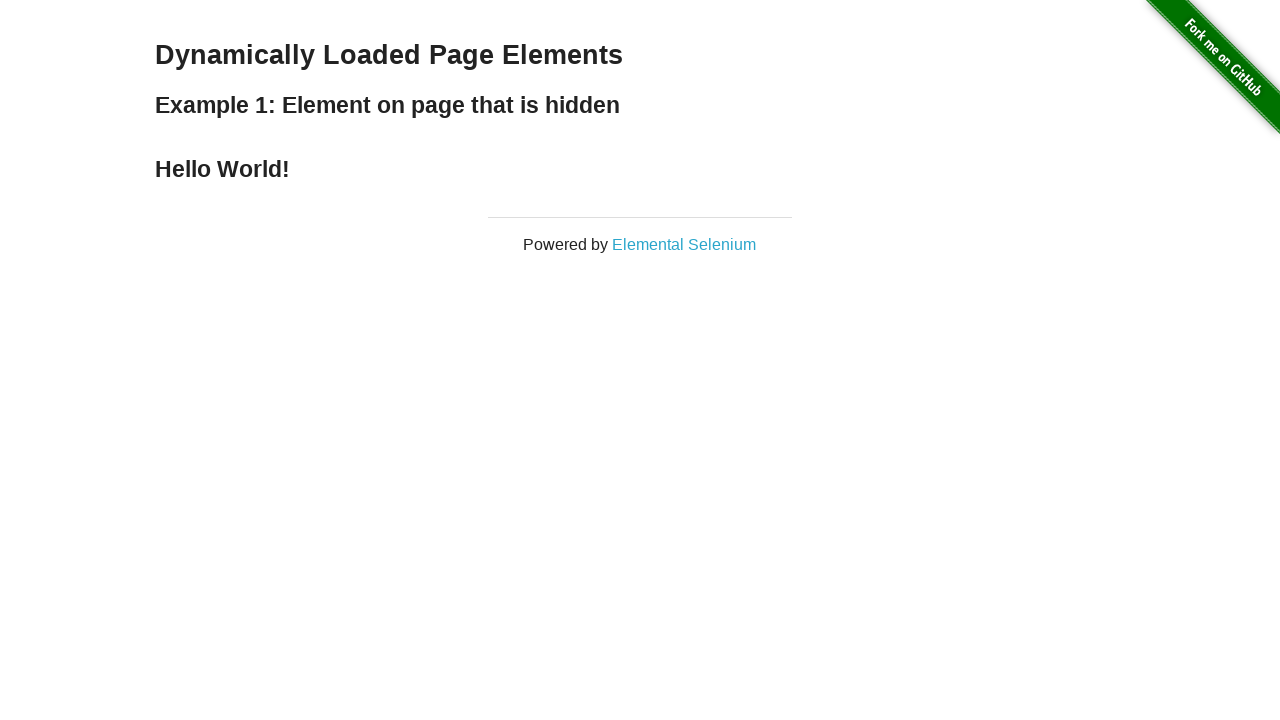

Verified that the finish element is now visible
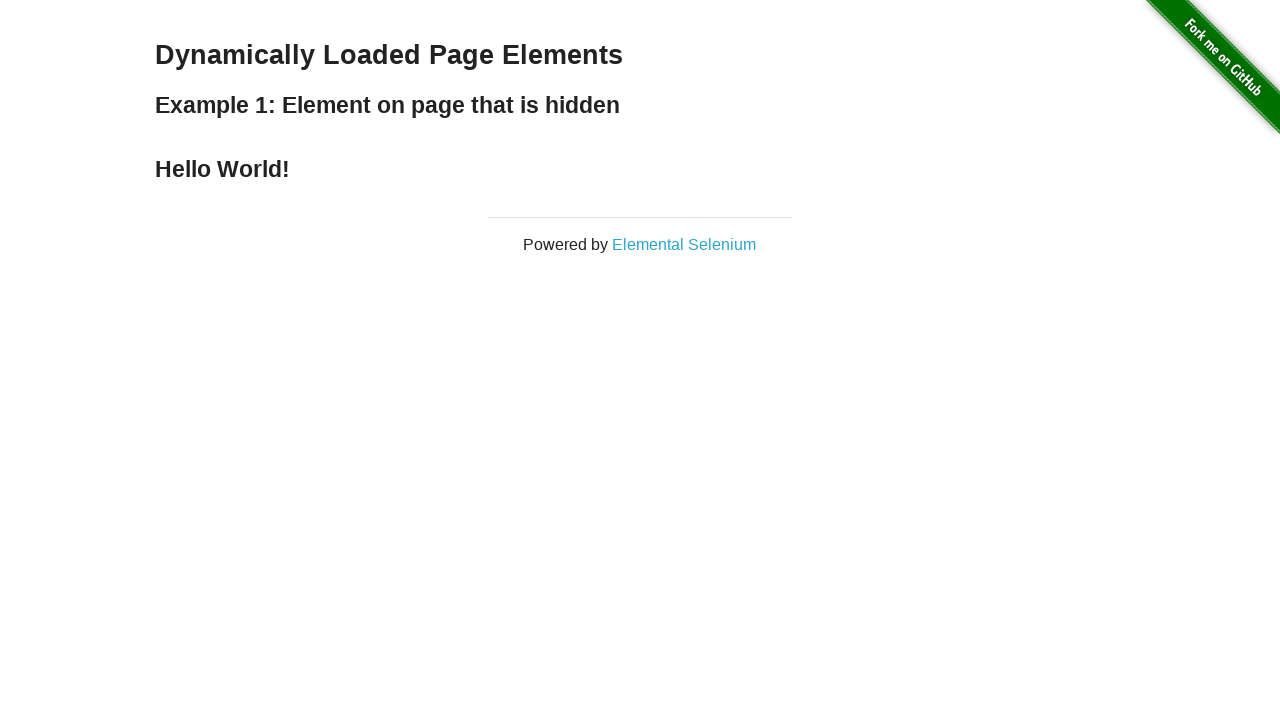

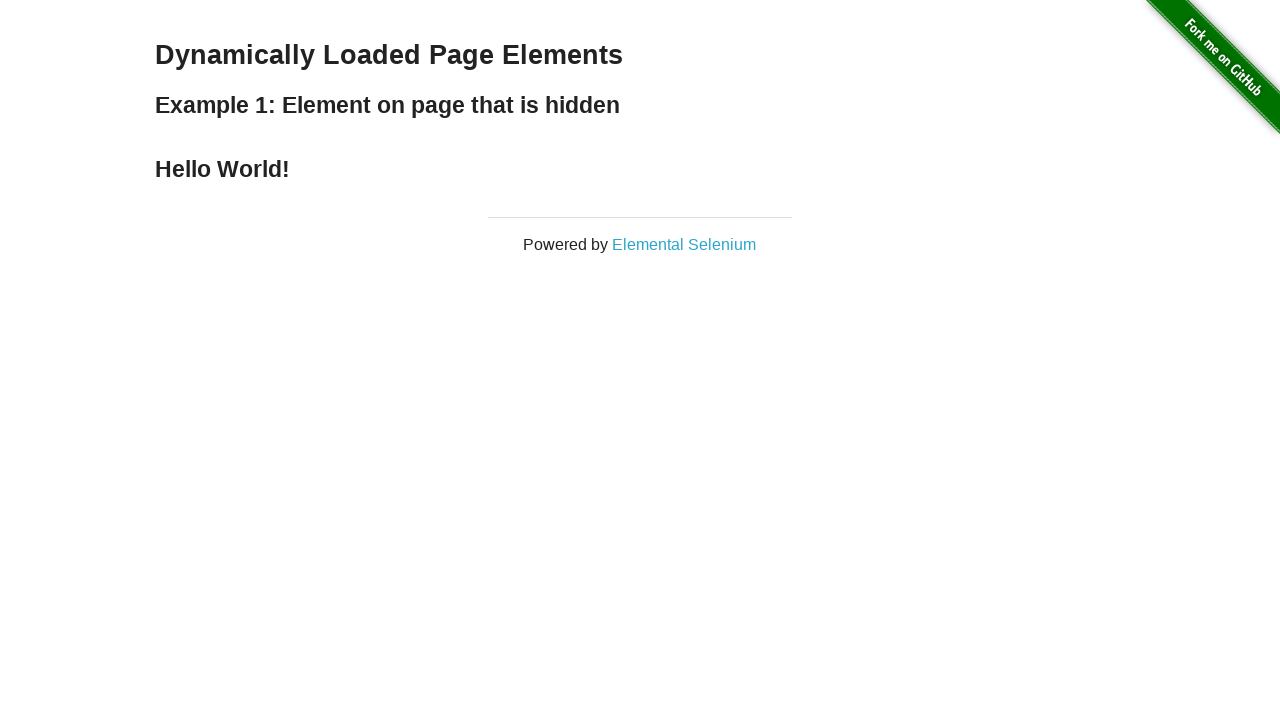